Fills and submits the stroke rehabilitation program inquiry form with name, mobile and email

Starting URL: https://www.medanta.org/home-care-service-program/stroke-rehabilitation-program

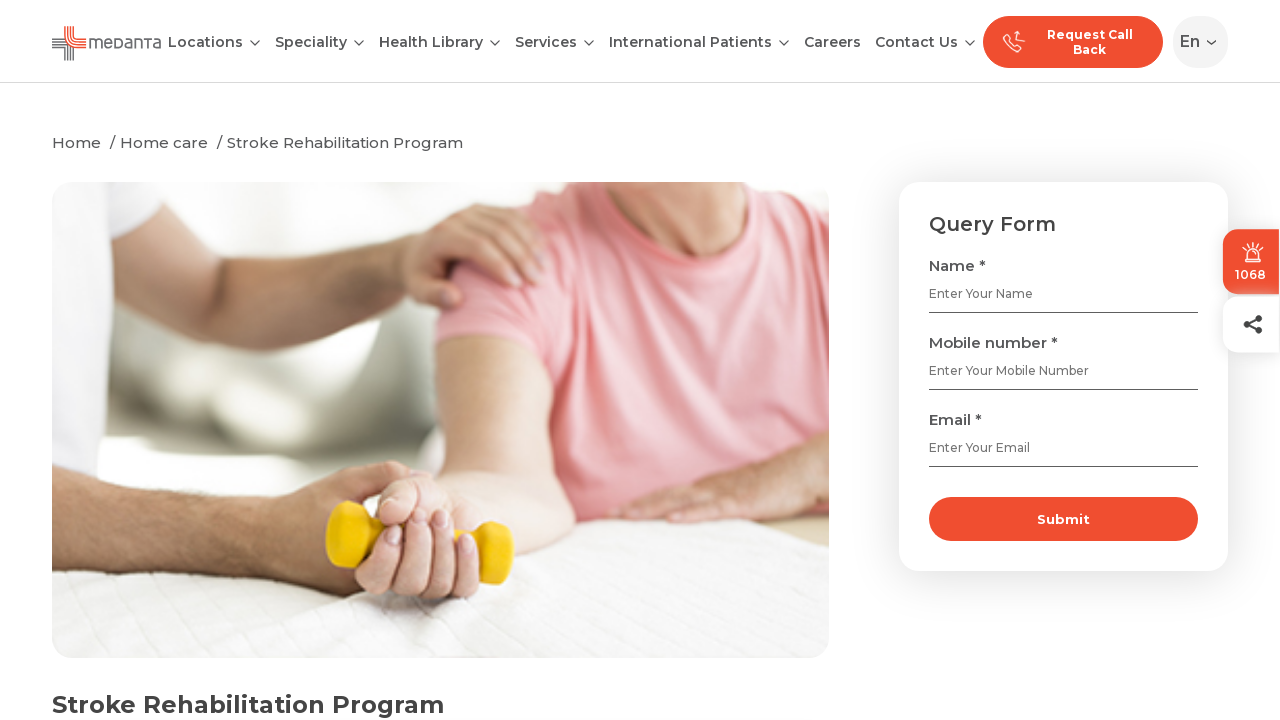

Filled name field with 'Amit Sharma' on (//input[@placeholder='Enter Your Name'])[3]
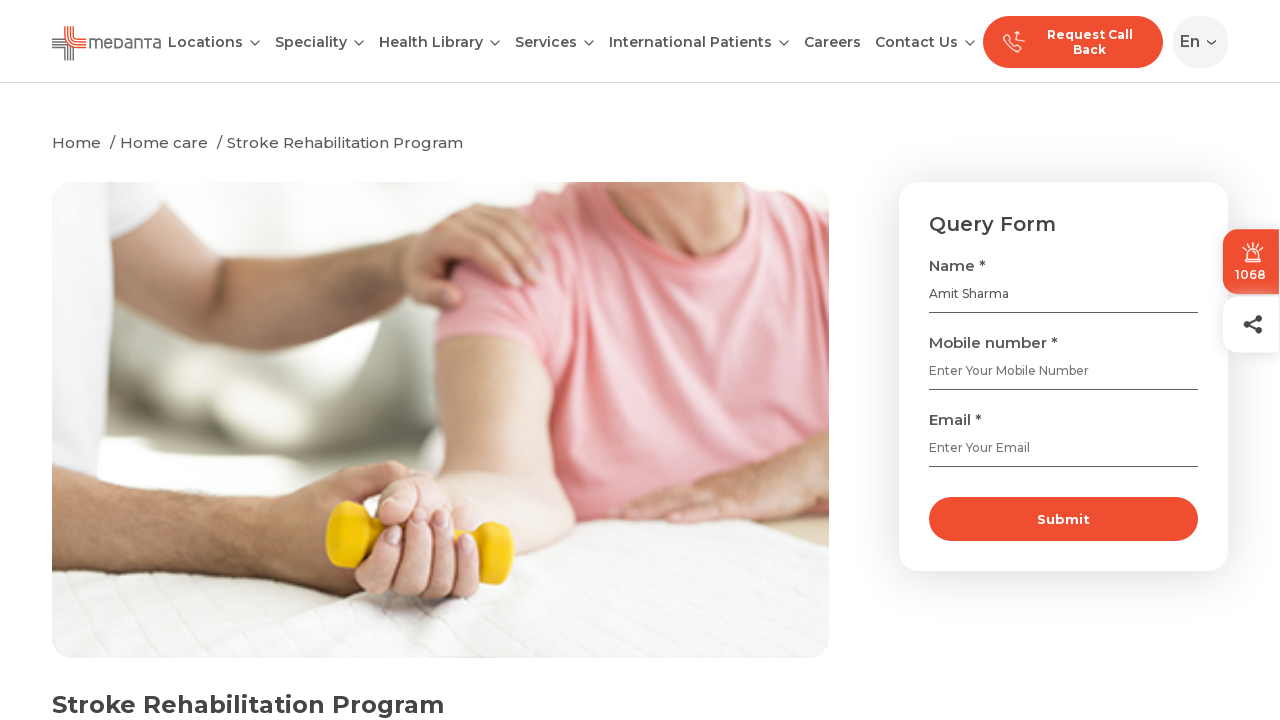

Filled mobile field with '9876543212' on (//input[@type='number'])[3]
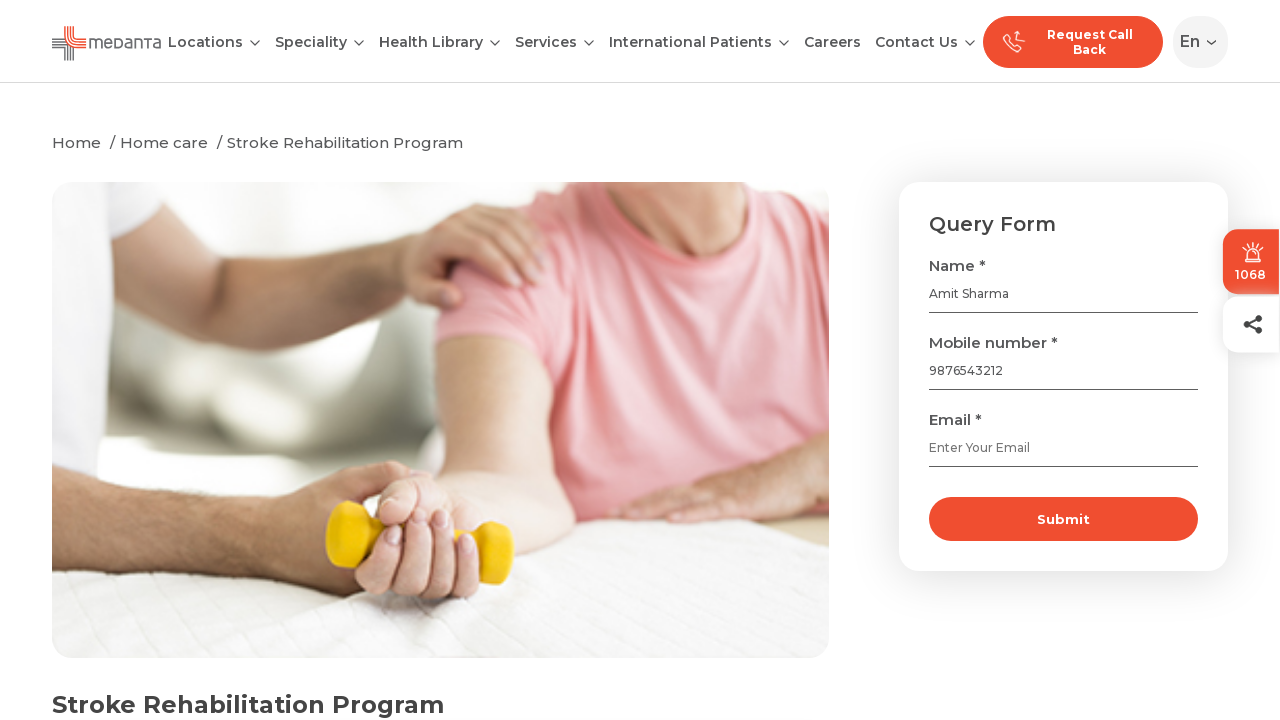

Filled email field with 'amit.test@example.com' on (//input[@type='email'])[2]
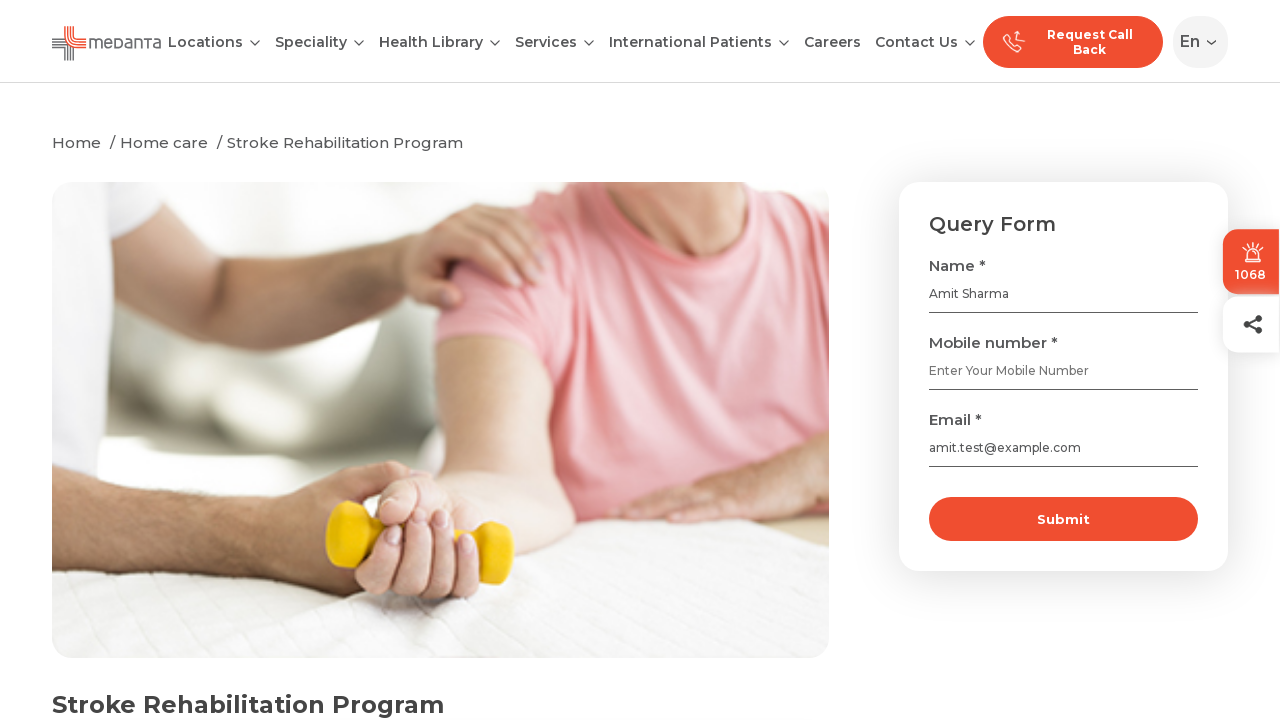

Clicked submit button to submit the stroke rehabilitation program inquiry form at (1063, 519) on (//button[@type='submit'])[3]
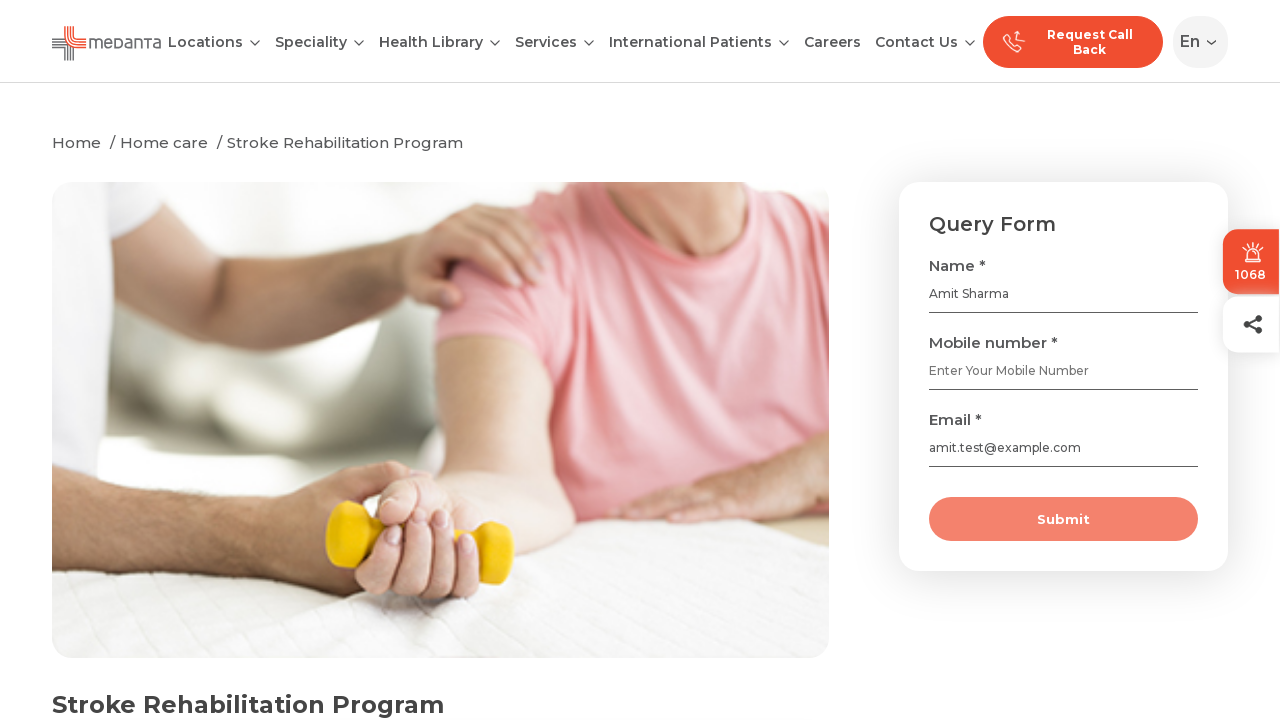

Form submission successful - thank you message appeared
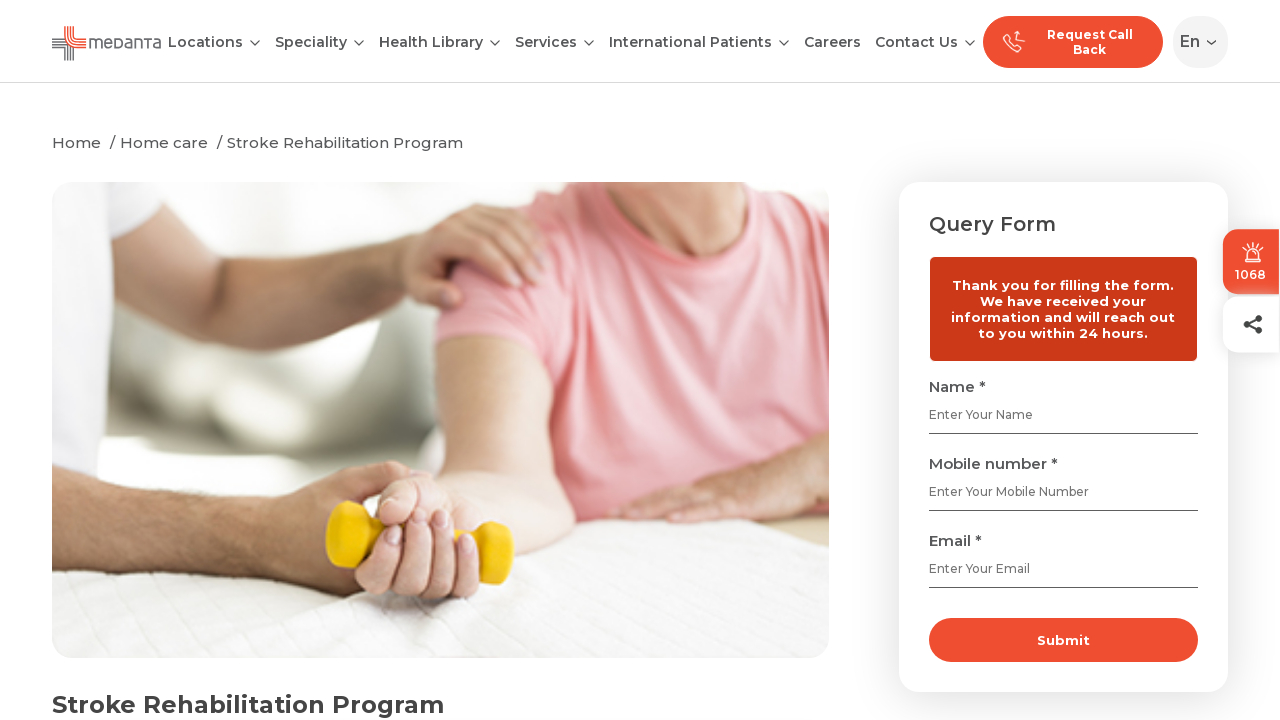

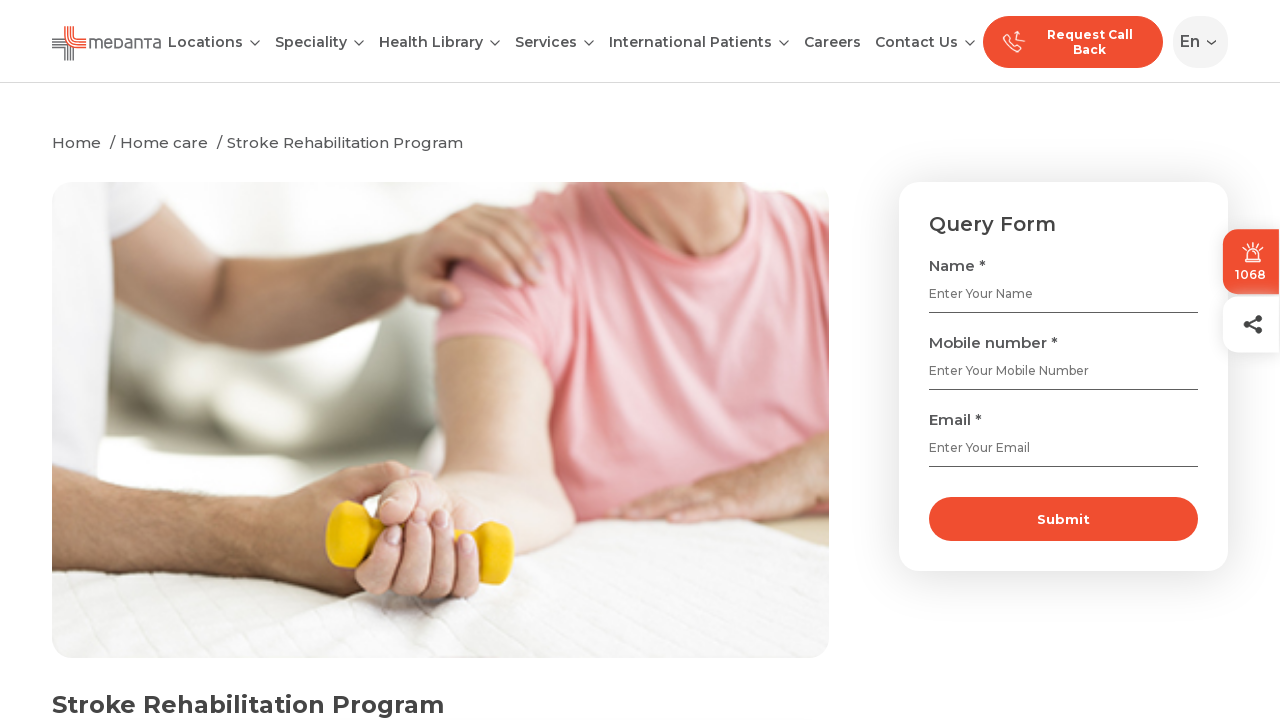